Tests radio button functionality by selecting the male radio button and verifying the selection state changes

Starting URL: https://testautomationpractice.blogspot.com/

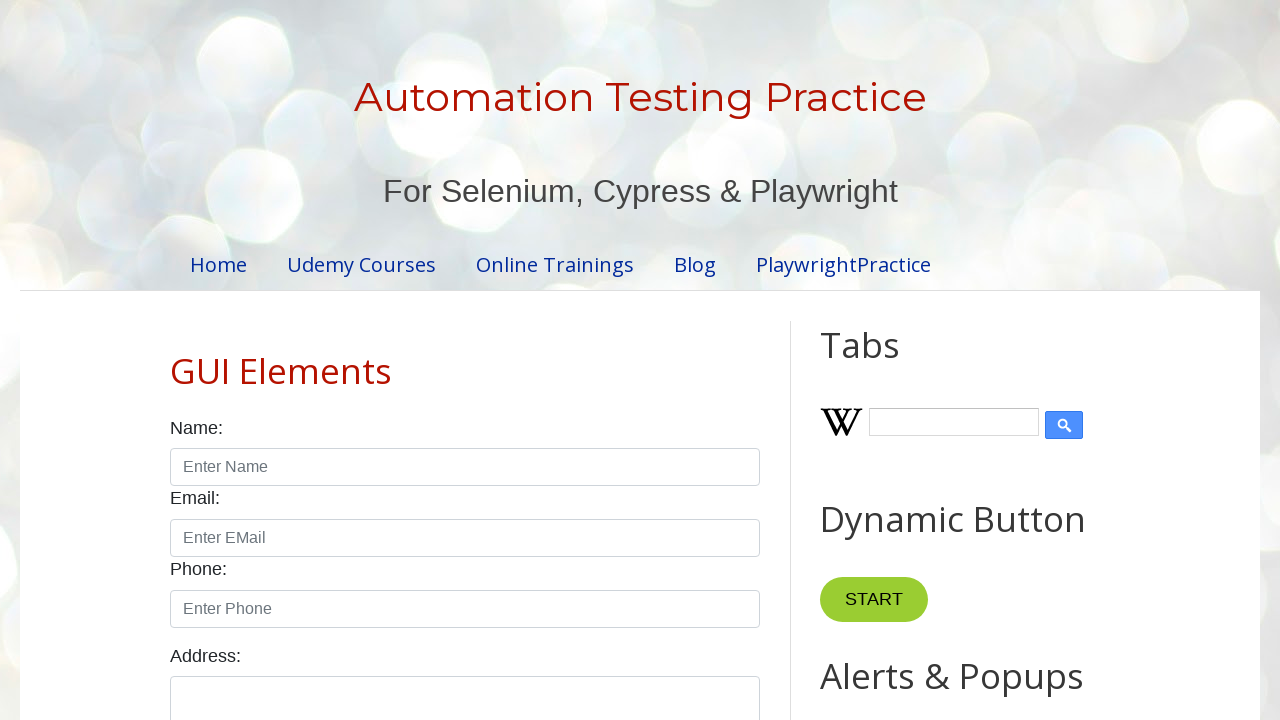

Waited for male radio button to be visible
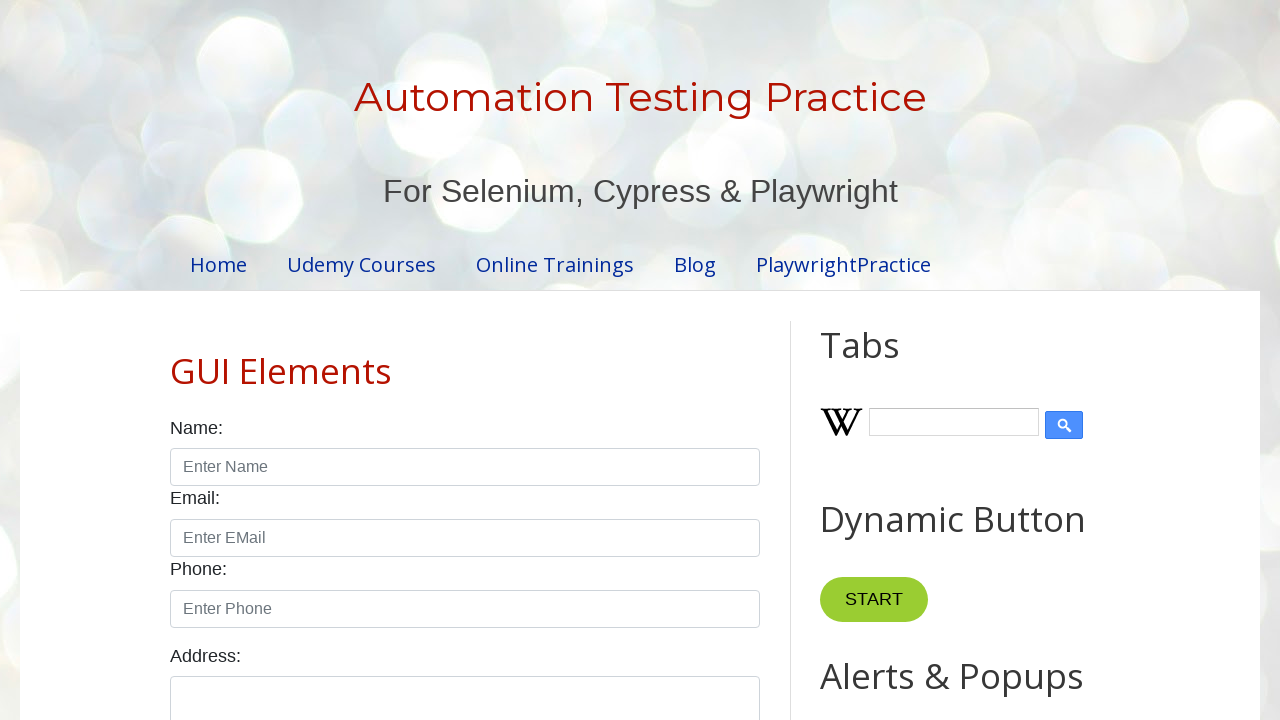

Waited for female radio button to be visible
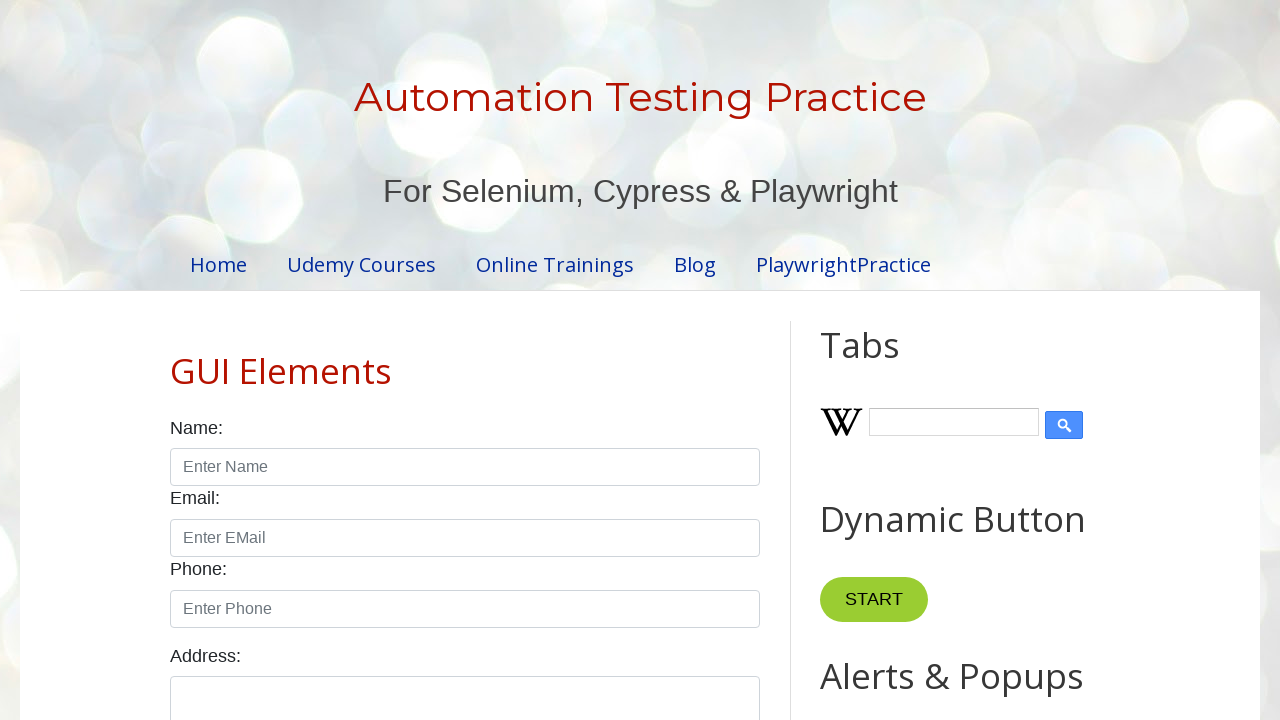

Clicked the male radio button at (176, 360) on input#male
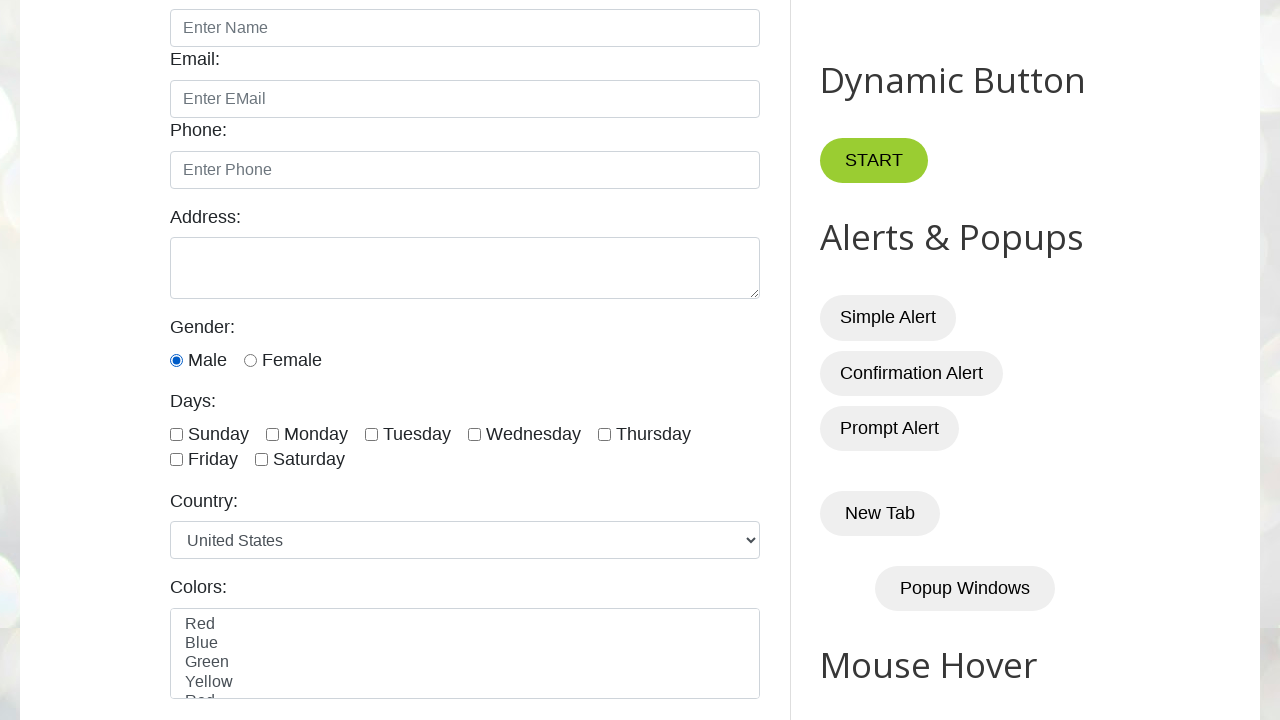

Verified that the male radio button is now selected
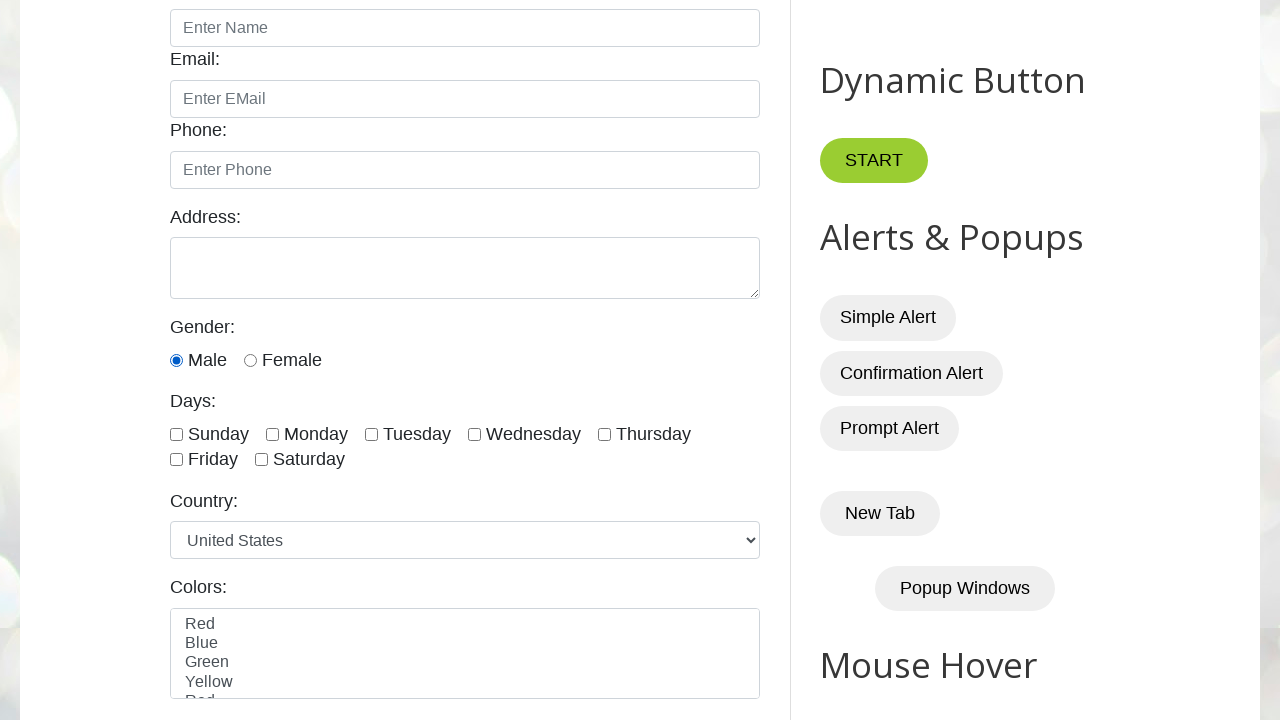

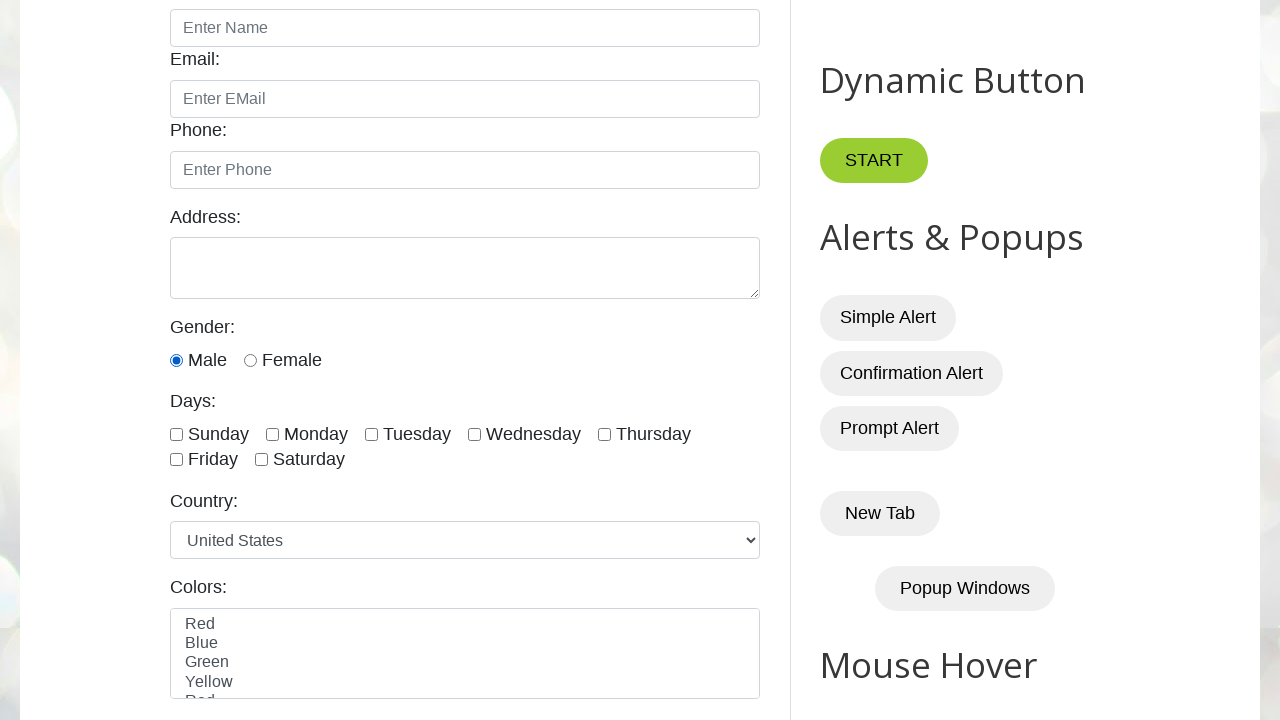